Navigates to HDFC Bank homepage and waits for the page to load. This is a basic page load verification test.

Starting URL: https://www.hdfcbank.com/

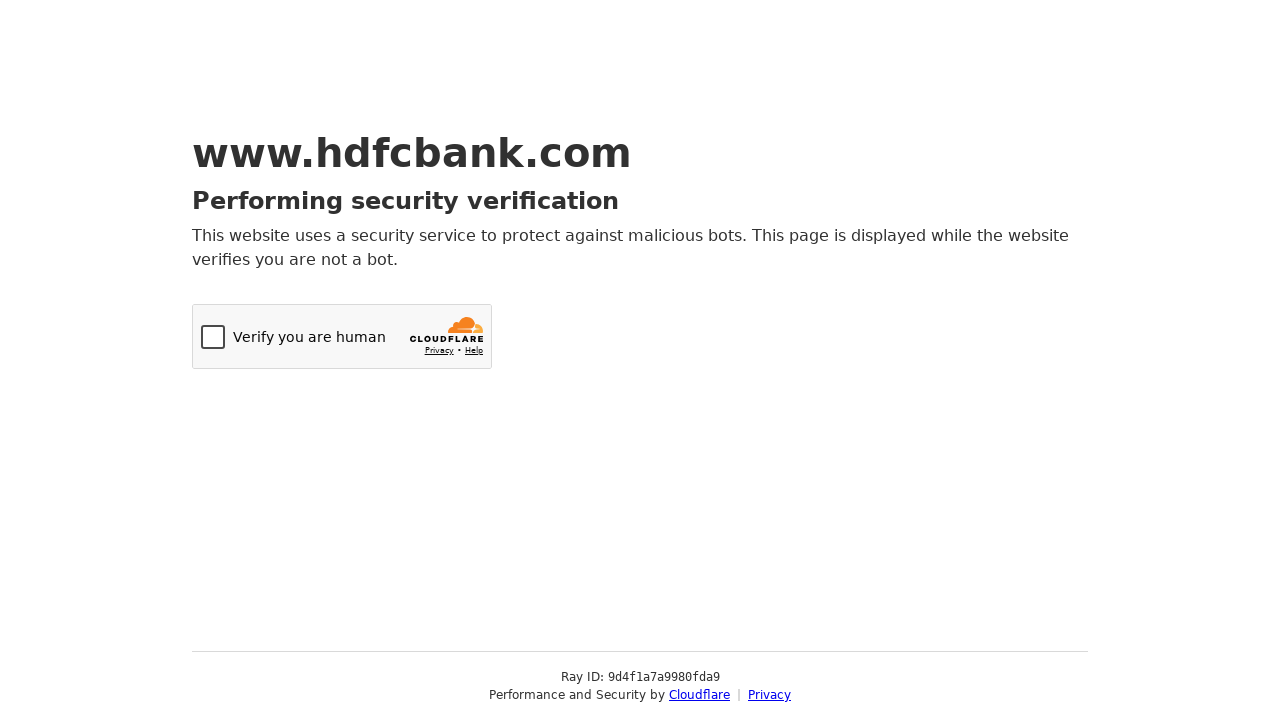

Navigated to HDFC Bank homepage
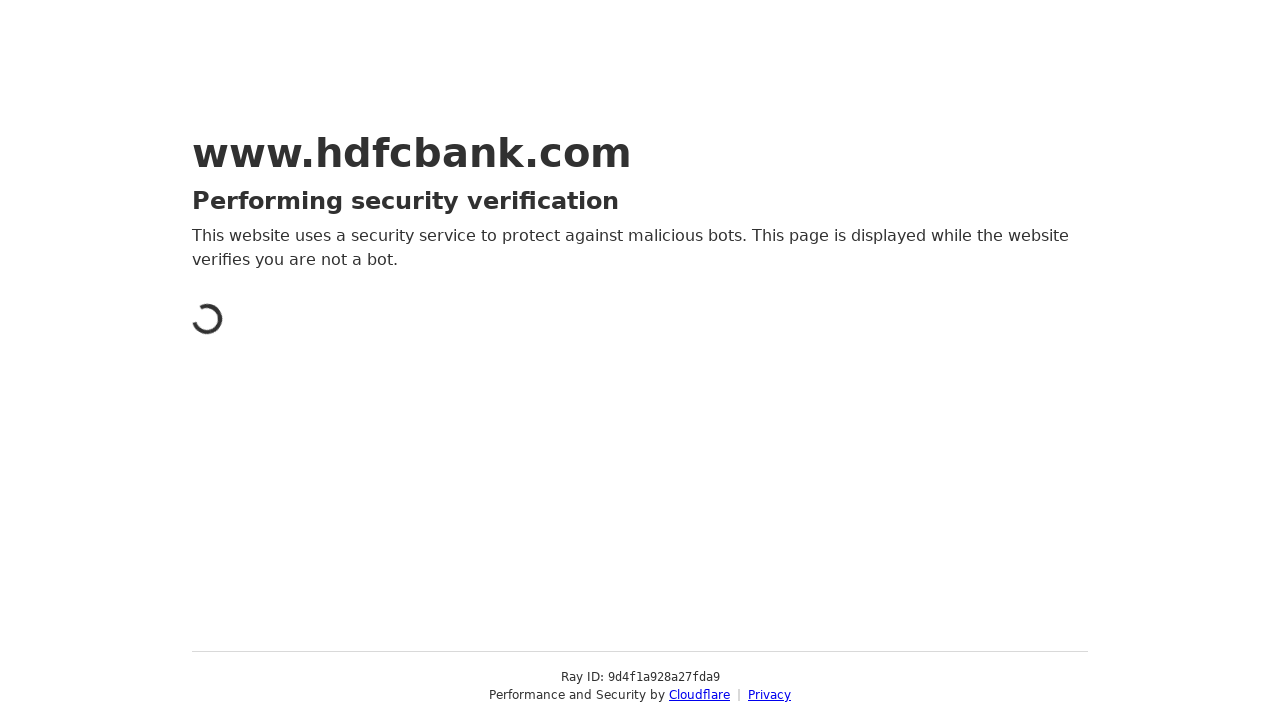

Page DOM content loaded
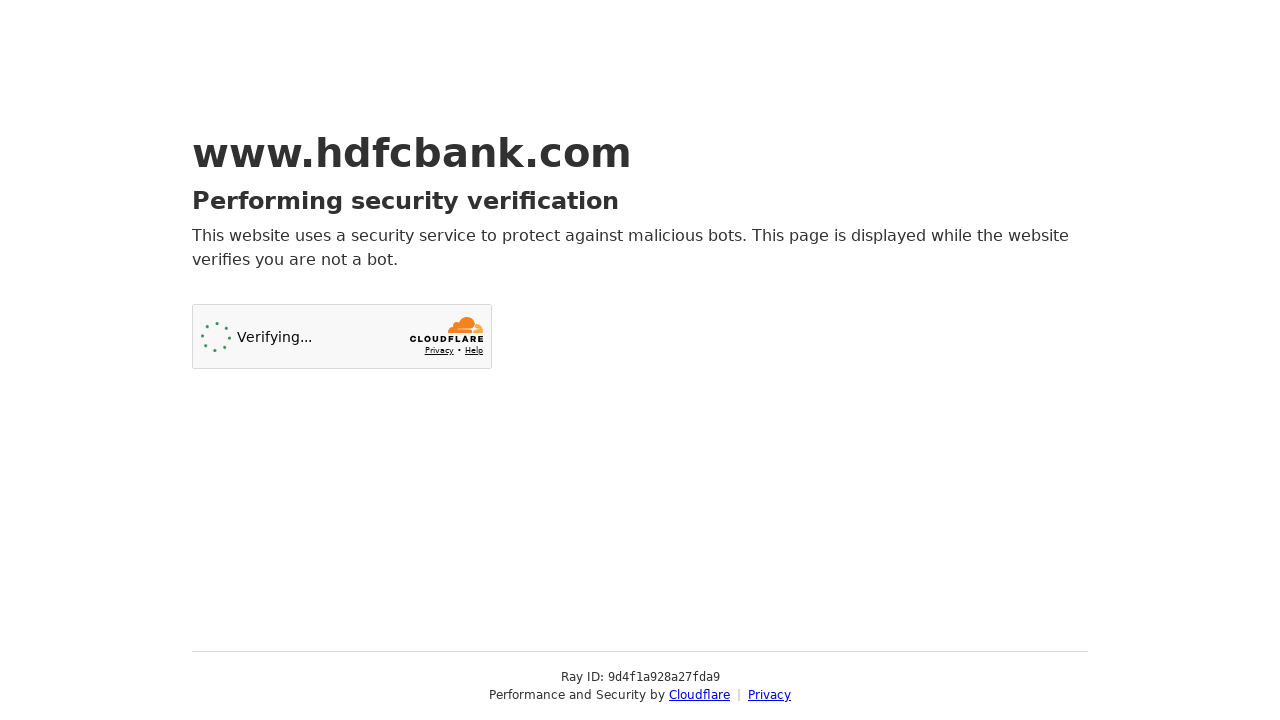

Body element is visible - page fully loaded
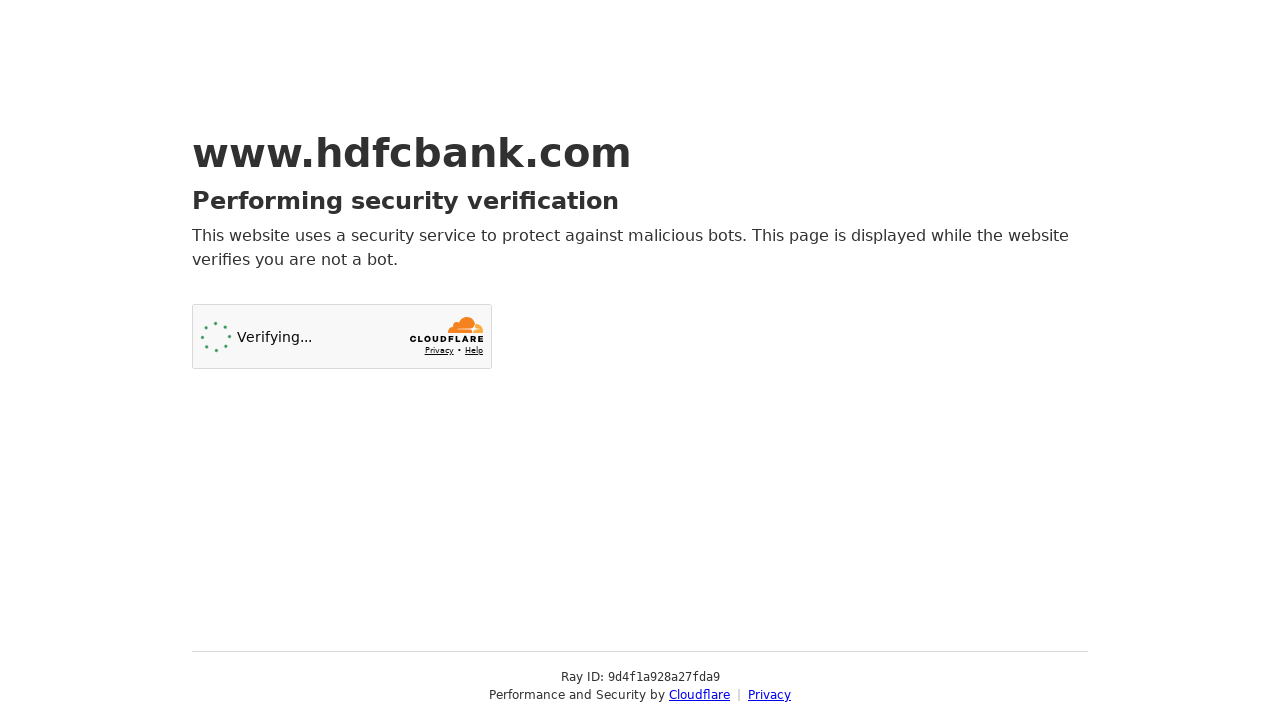

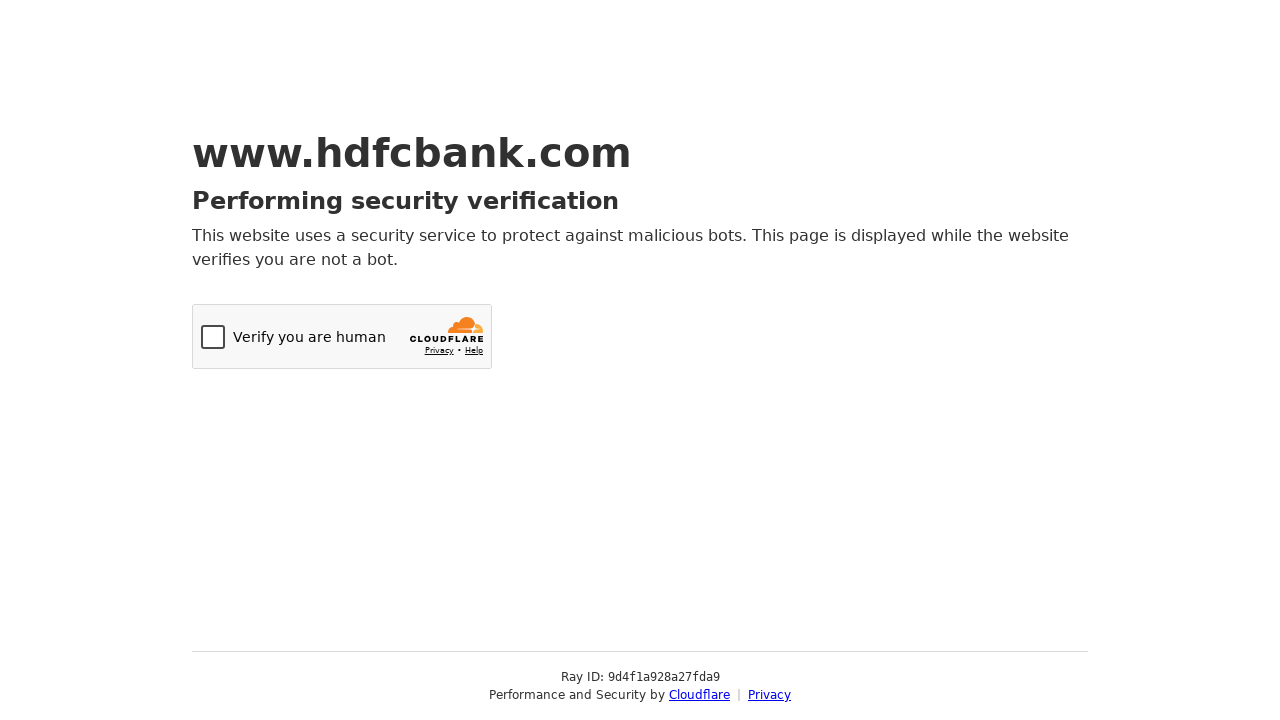